Tests basic browser navigation by first loading saucedemo.com, then navigating to sugarcrm.com, demonstrating simple page navigation functionality.

Starting URL: https://www.saucedemo.com

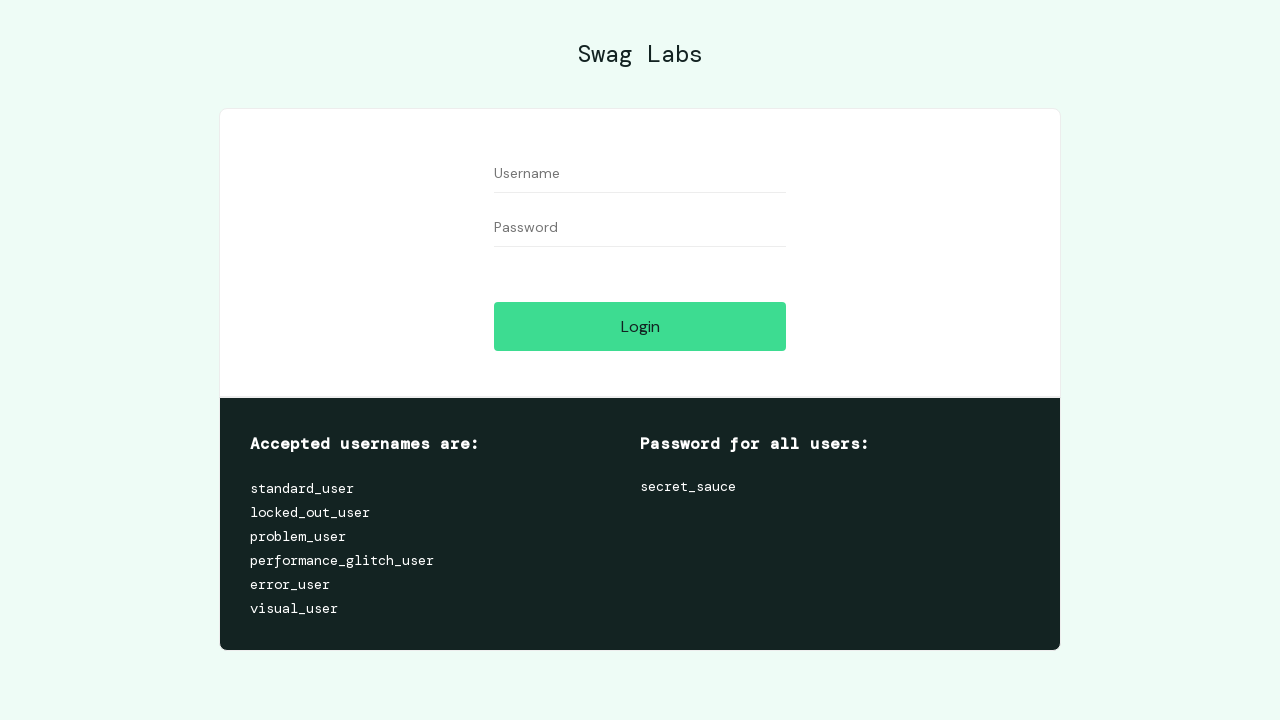

Navigated to sugarcrm.com
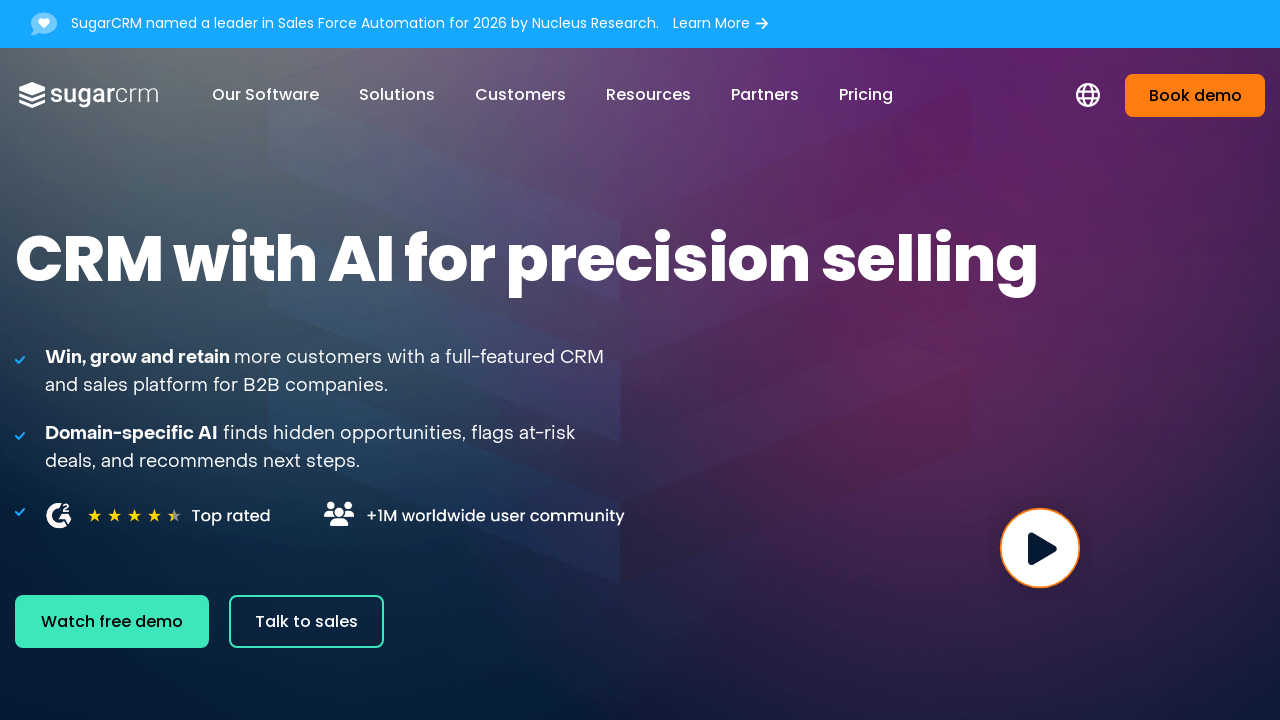

Waited for page to fully load (domcontentloaded)
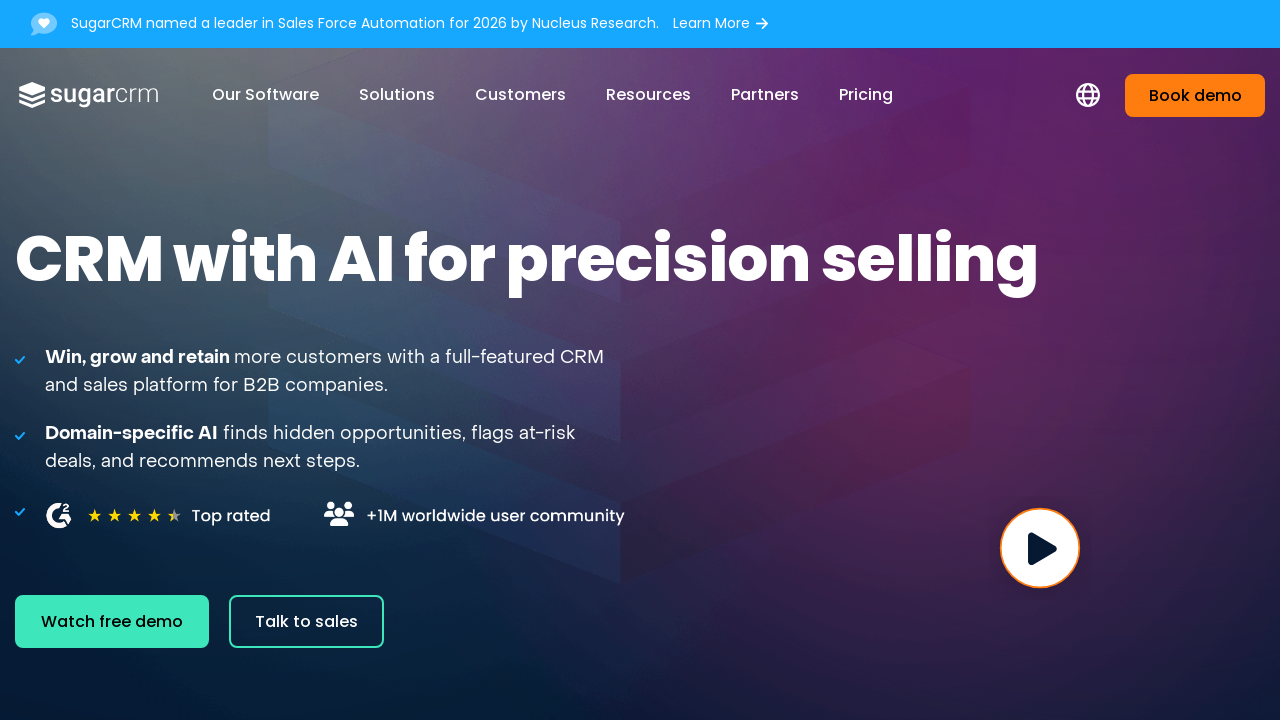

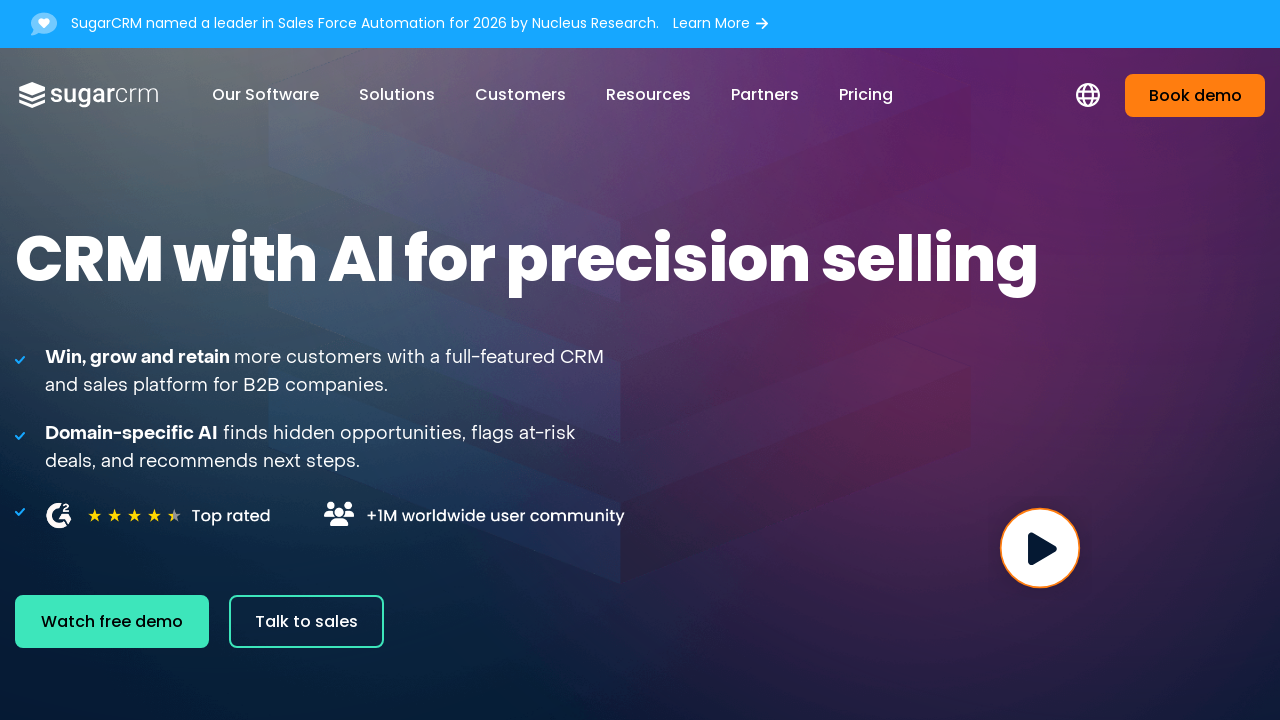